Tests checkbox interaction on a practice form by selecting specific checkboxes (Manual Tester and Selenium Webdriver) from a list of checkboxes

Starting URL: https://www.techlistic.com/p/selenium-practice-form.html

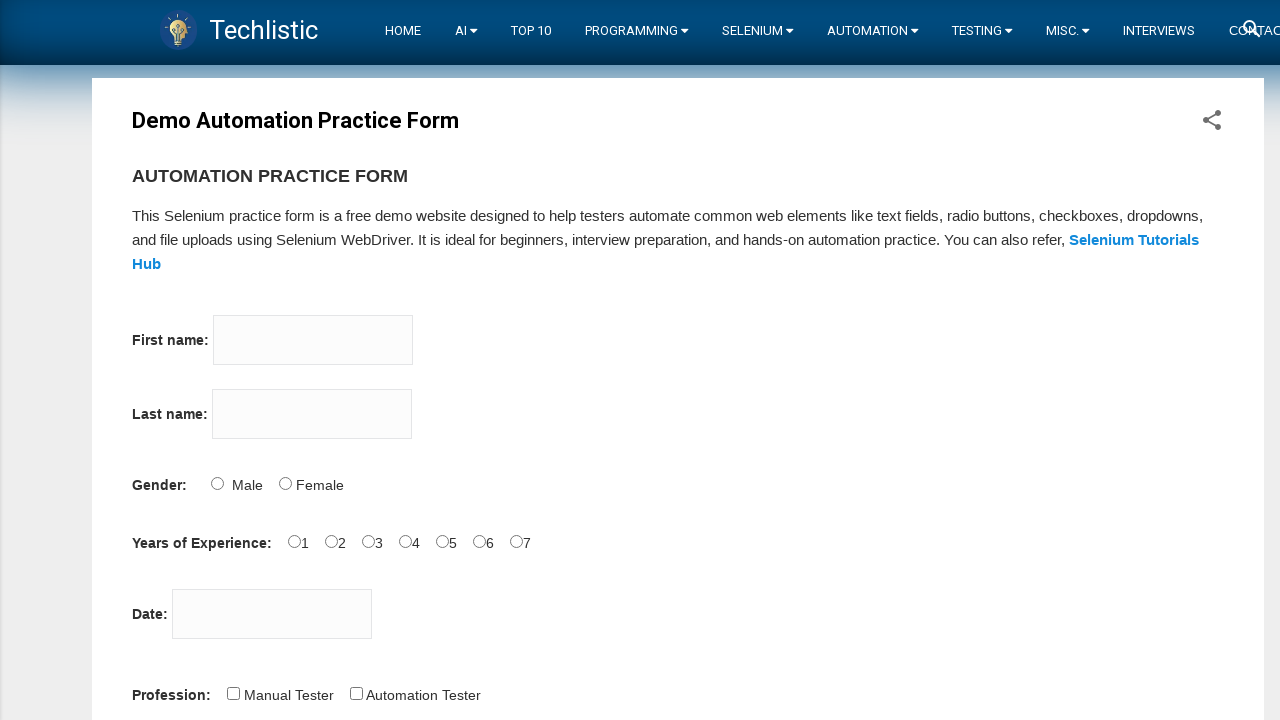

Located all checkboxes on the practice form
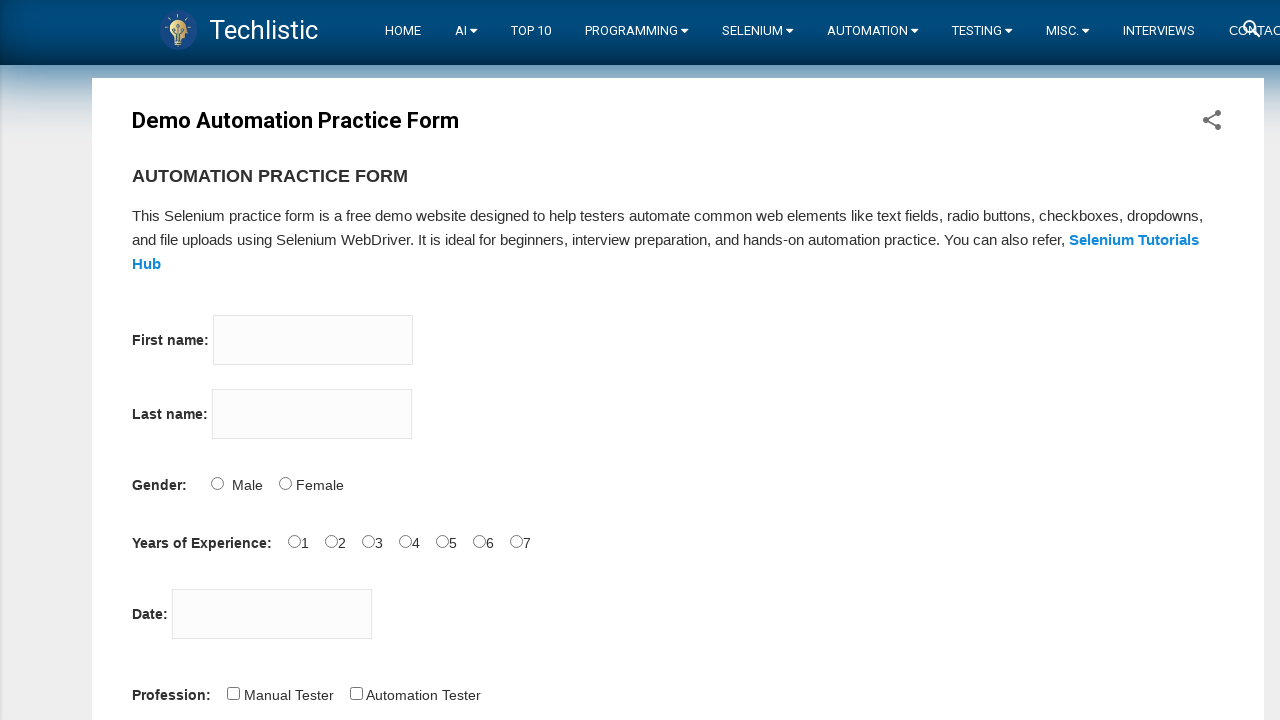

Retrieved checkbox value: Manual Tester
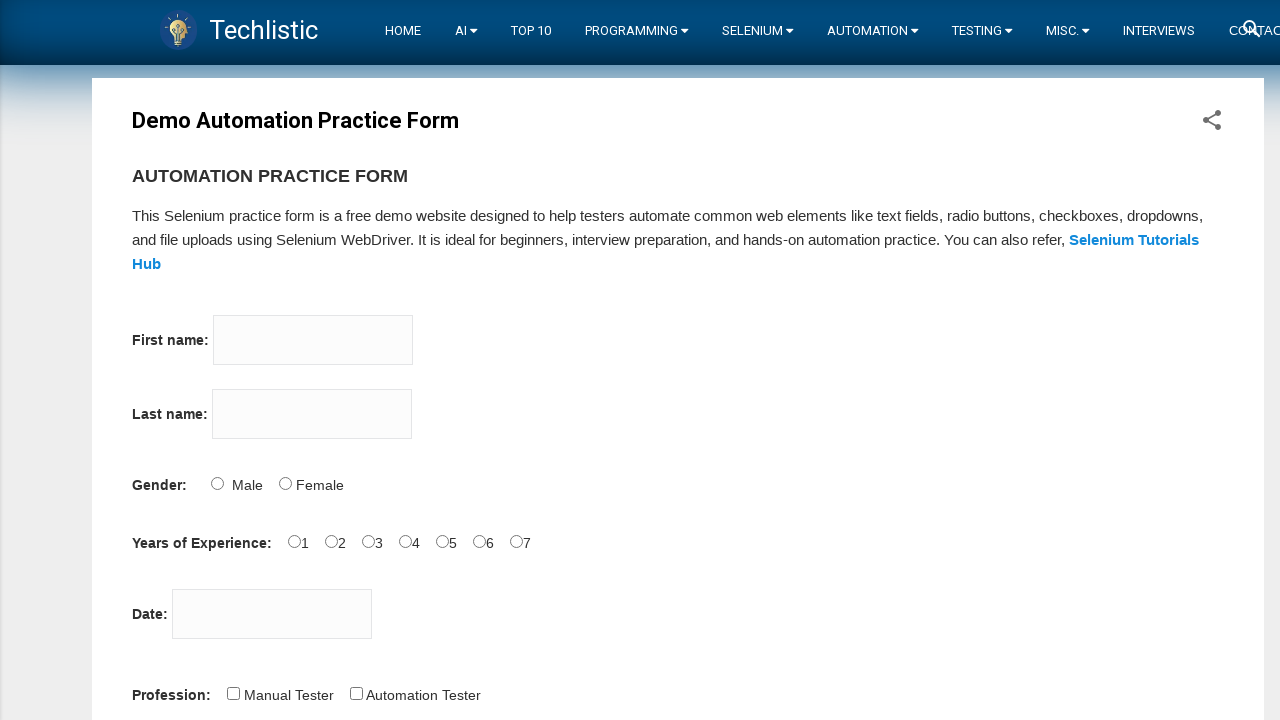

Selected checkbox: Manual Tester at (233, 693) on input[type='checkbox'] >> nth=0
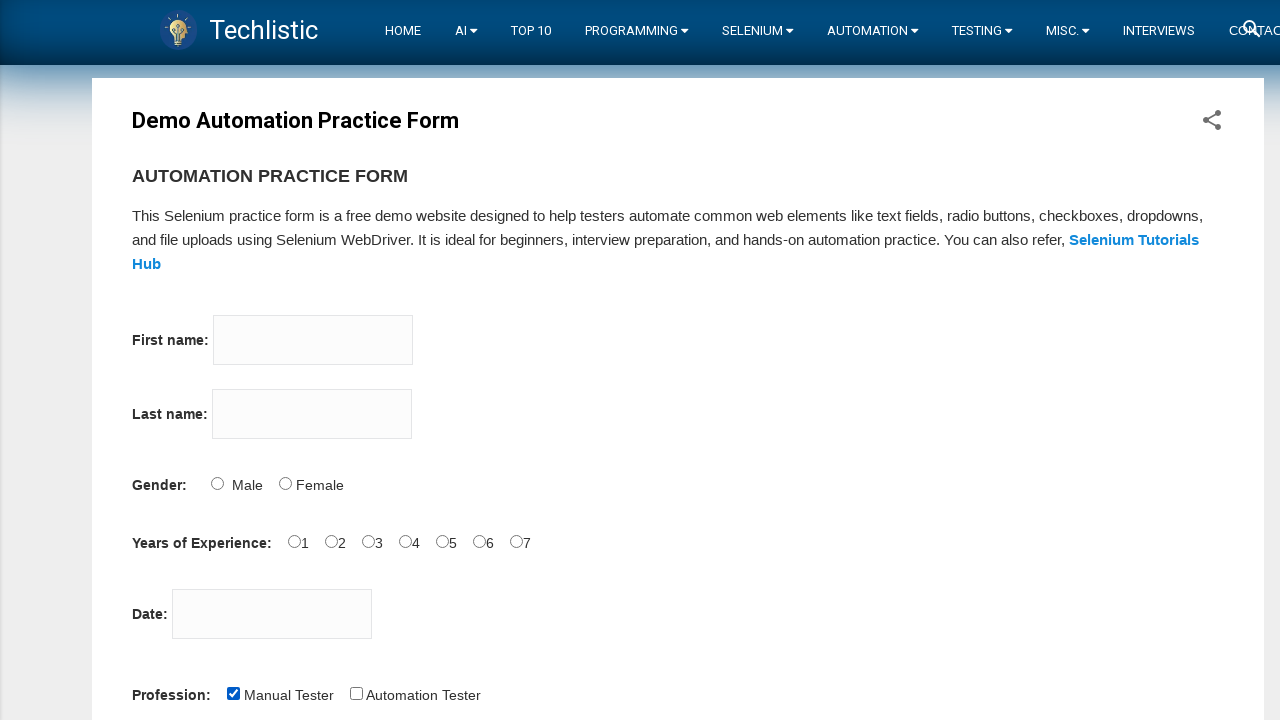

Retrieved checkbox value: Automation Tester
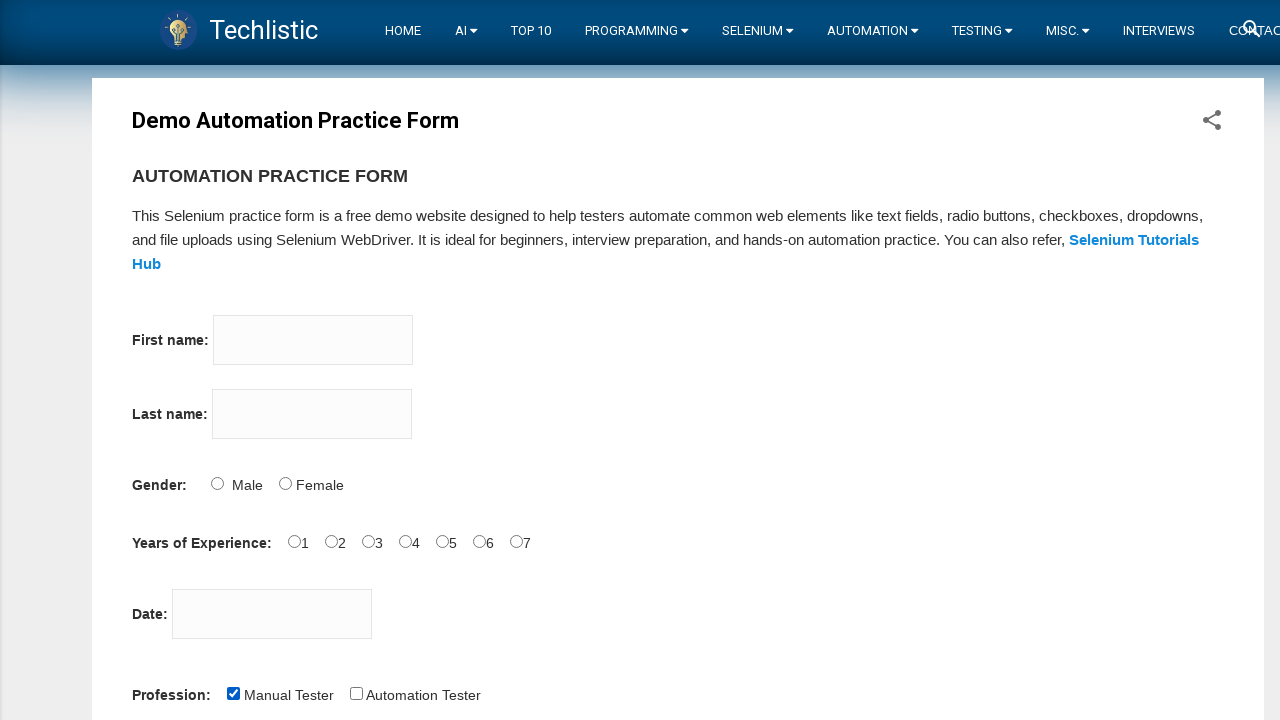

Retrieved checkbox value: QTP
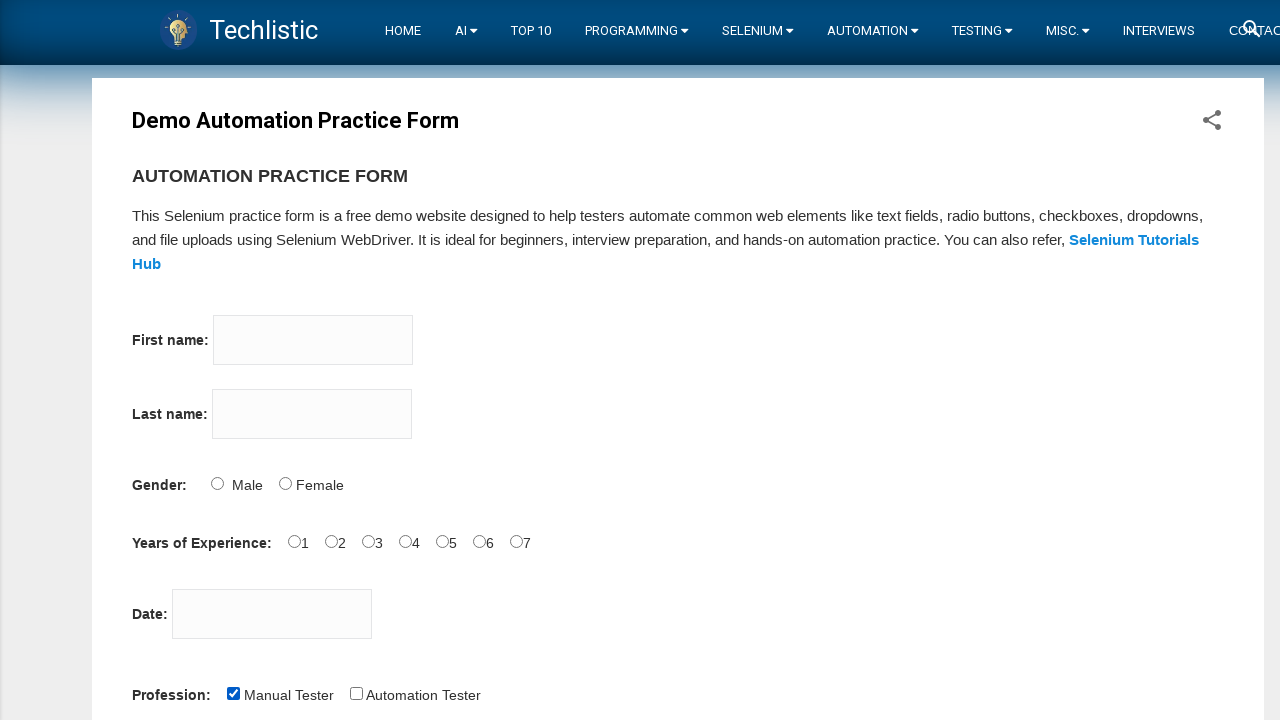

Retrieved checkbox value: Selenium IDE
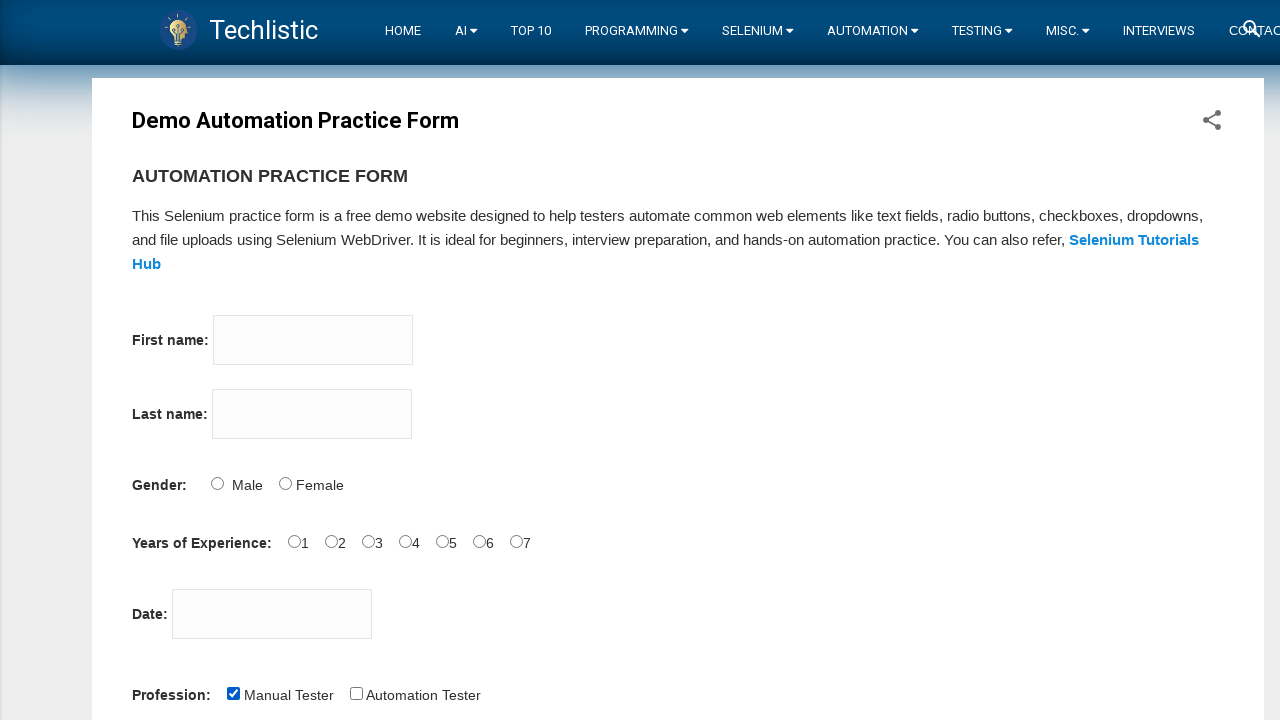

Retrieved checkbox value: Selenium Webdriver
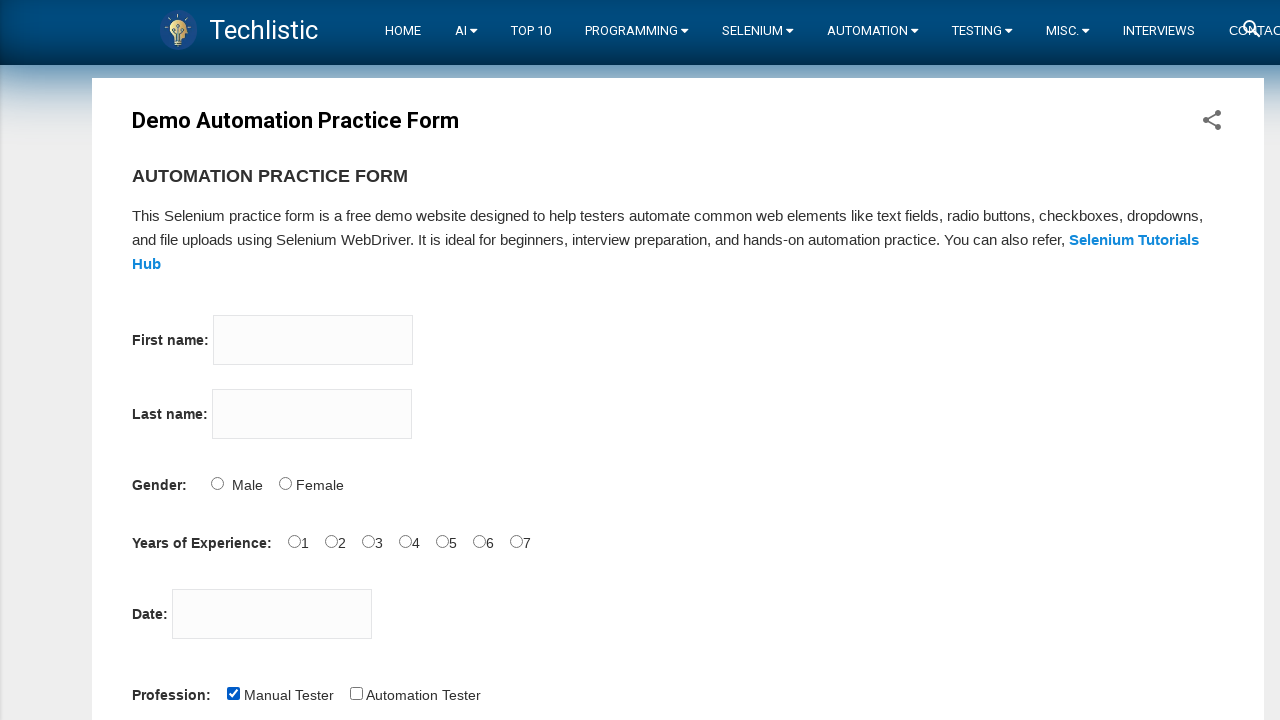

Selected checkbox: Selenium Webdriver at (446, 360) on input[type='checkbox'] >> nth=4
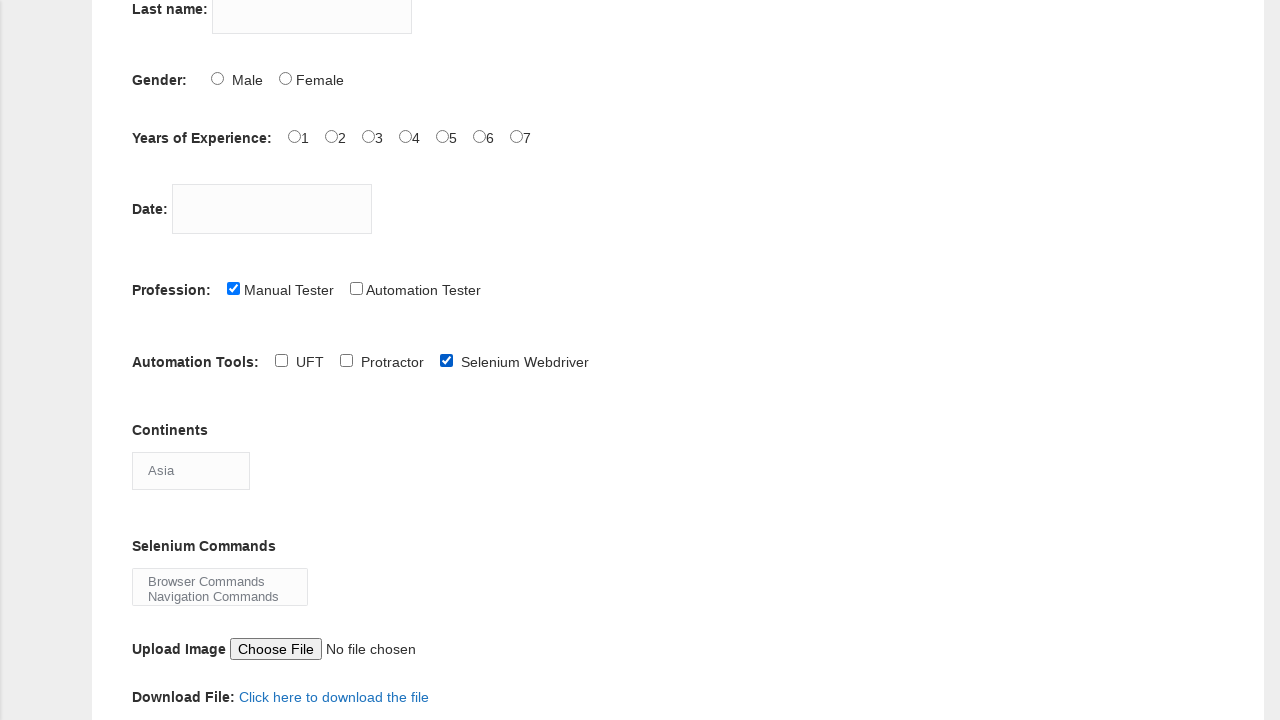

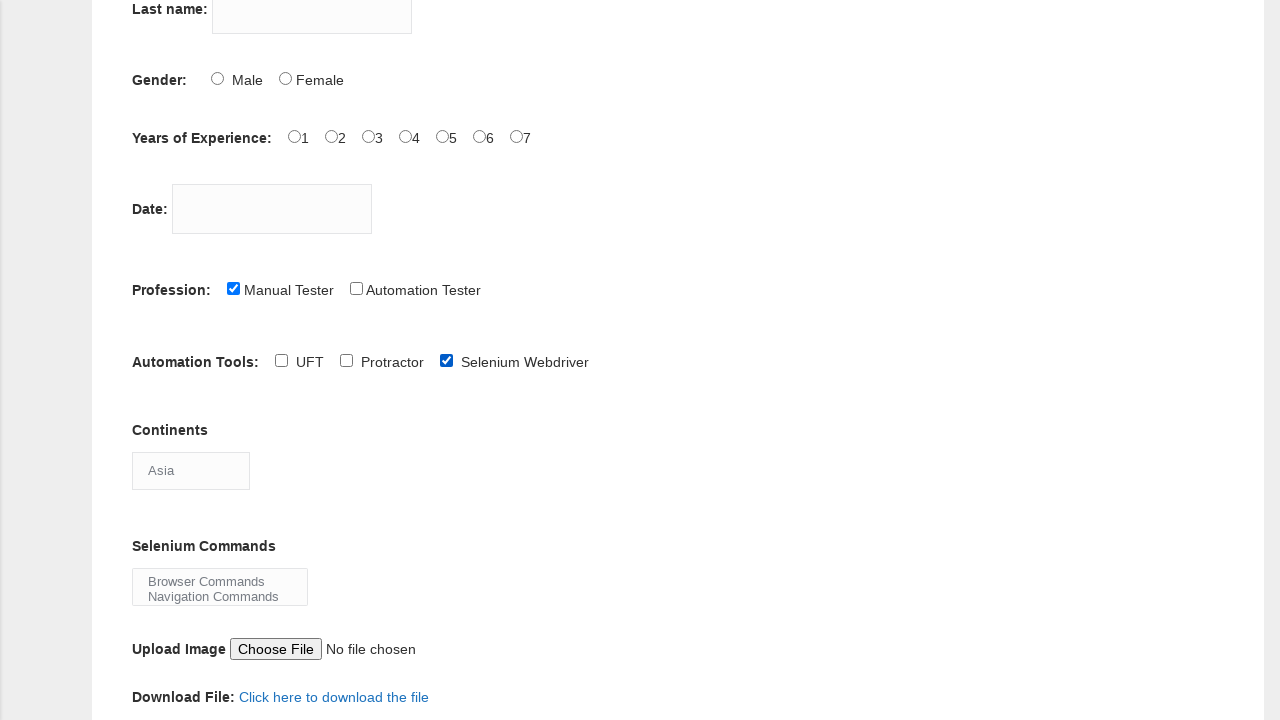